Tests basic form interactions including filling a text field, clicking a submit button, selecting checkboxes and radio buttons, clicking a link, and navigating back to verify page content.

Starting URL: http://only-testing-blog.blogspot.in/2013/09/test.html

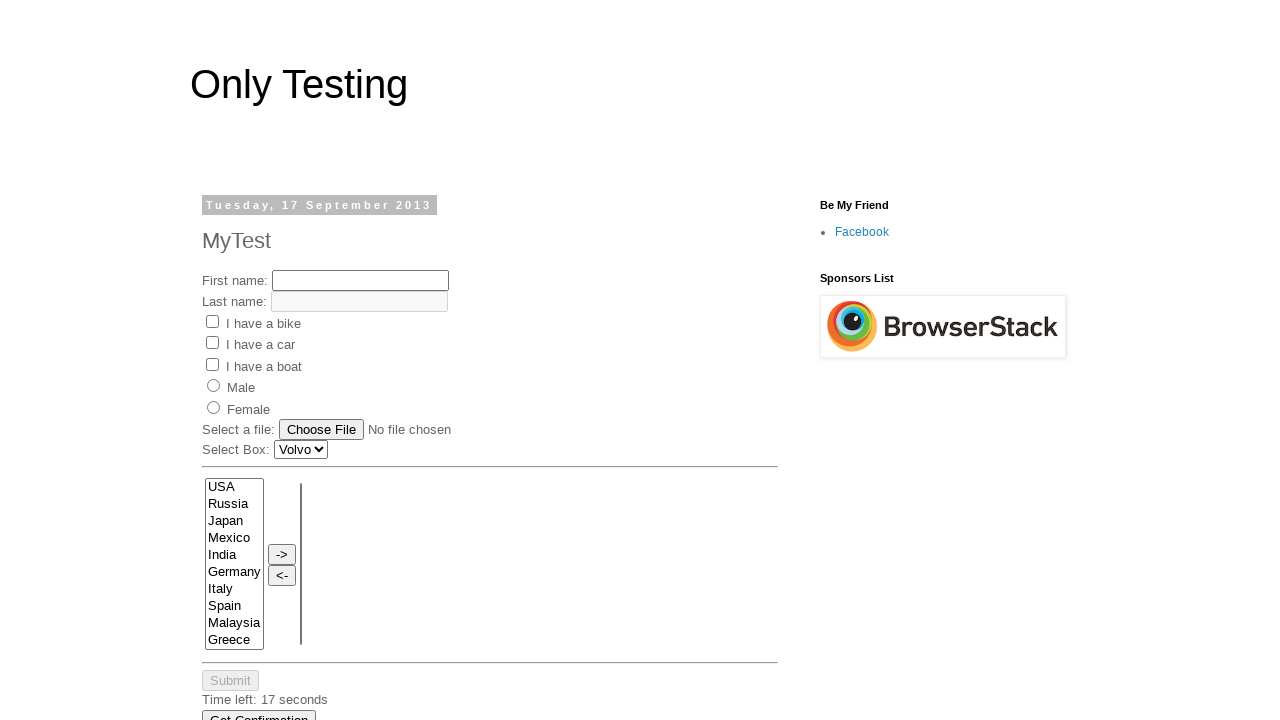

Filled first name field with 'Vu Thi Bich' on #fname
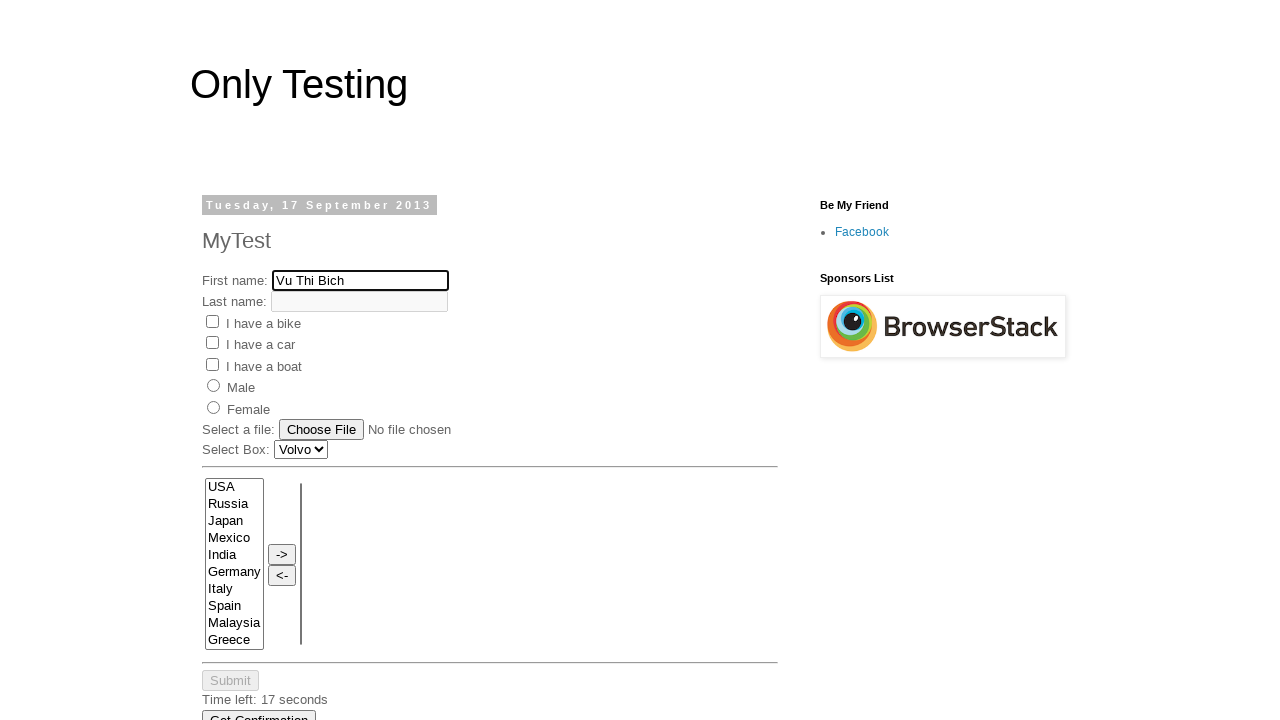

Clicked Submit Query button at (230, 681) on #submitButton
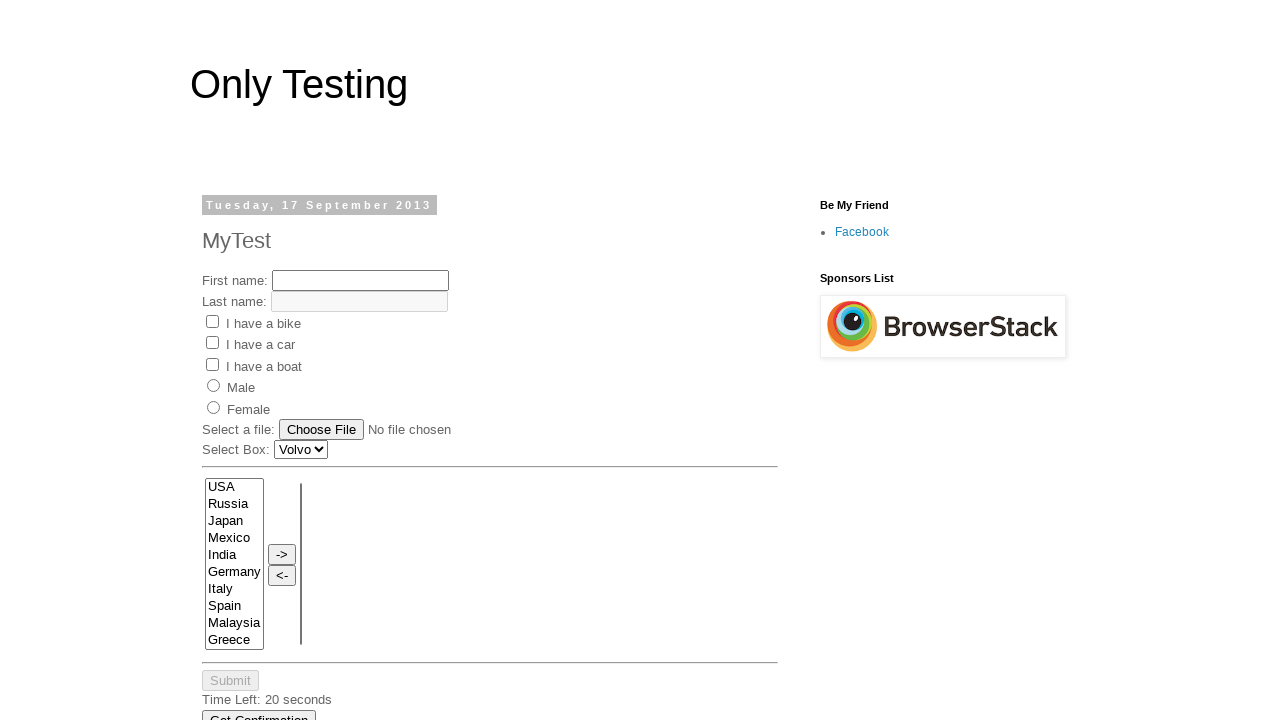

Selected 'I have a bike' checkbox at (212, 321) on input[value='Bike']
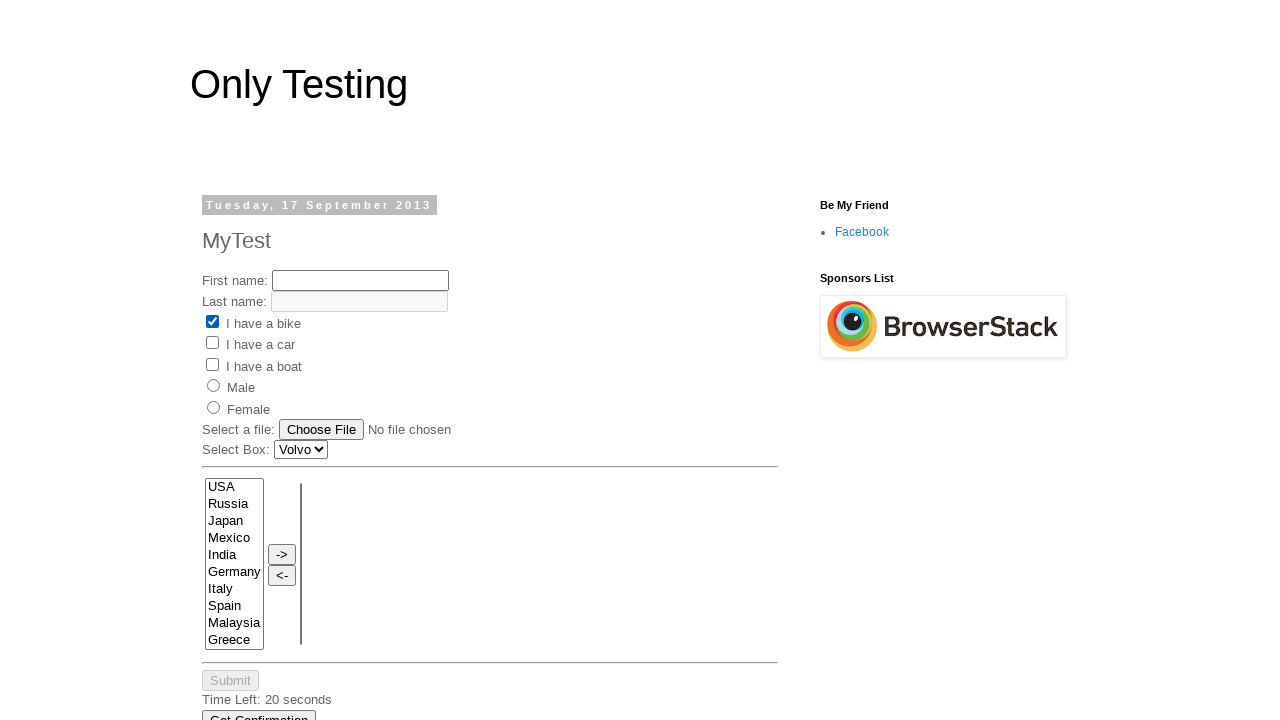

Selected 'I have a boat' checkbox at (212, 364) on input[value='Boat']
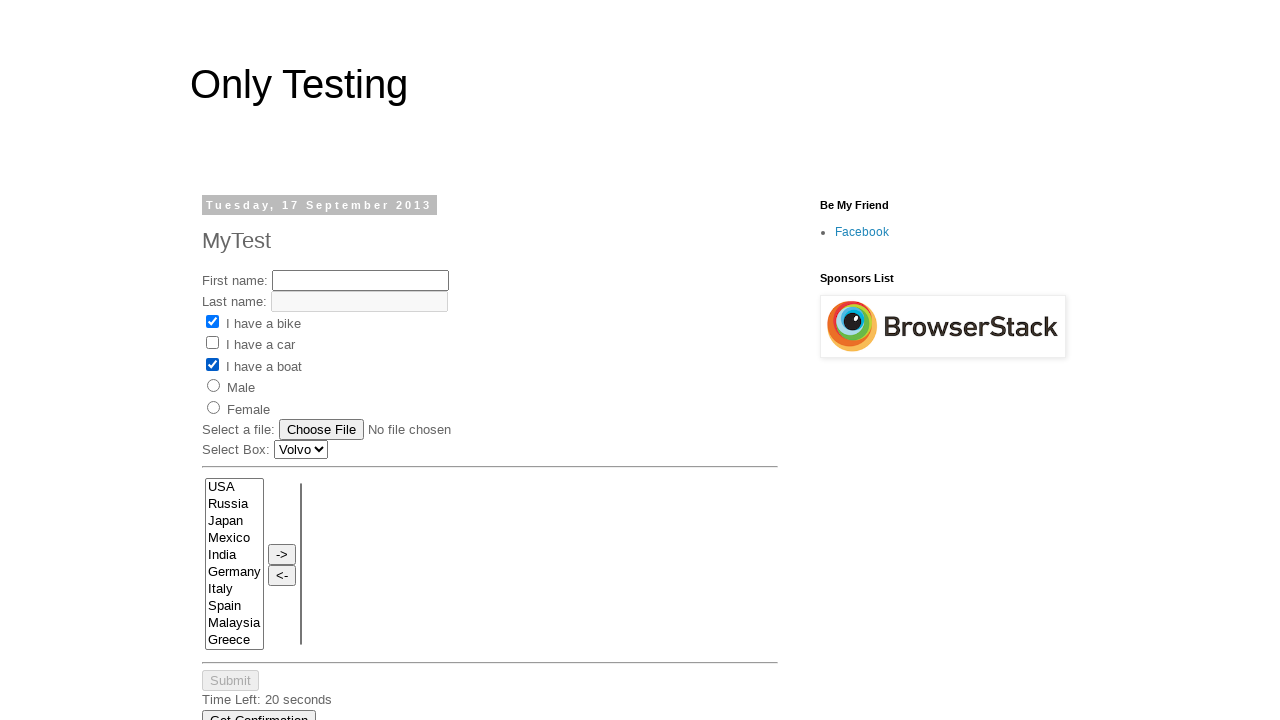

Selected 'Male' radio button at (214, 386) on input[value='male']
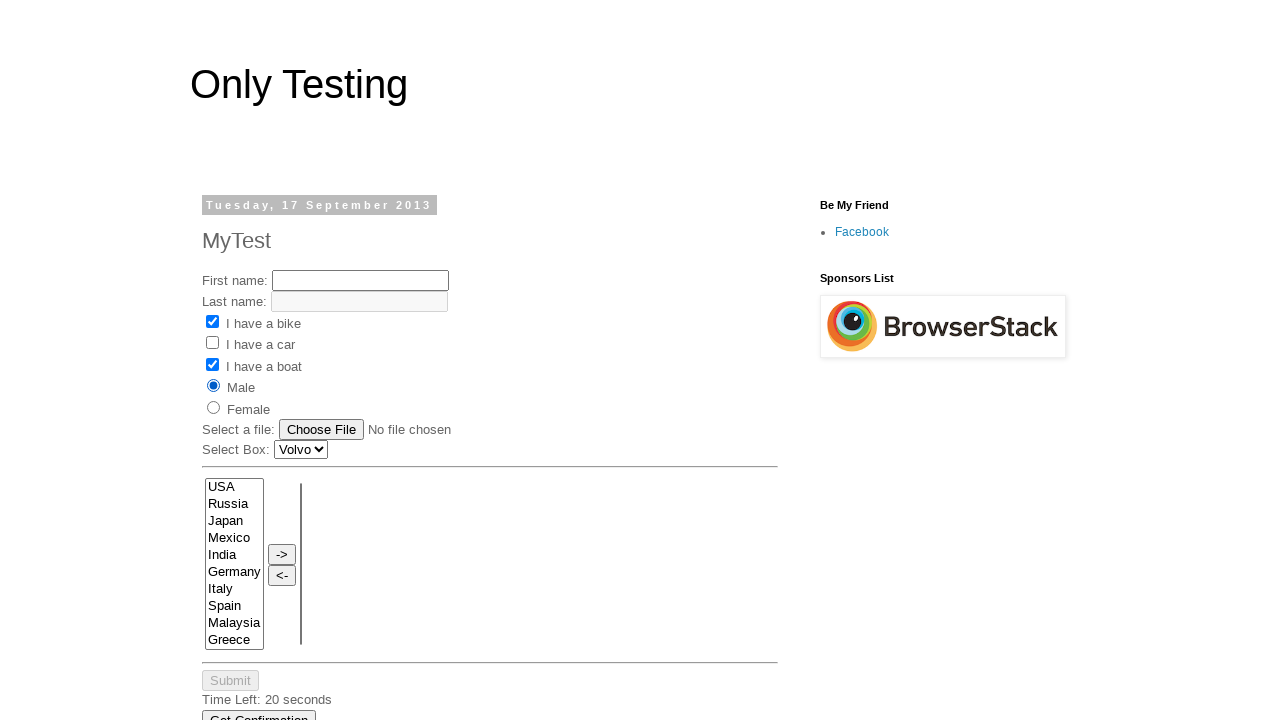

Clicked 'Home' link at (526, 518) on text=Home
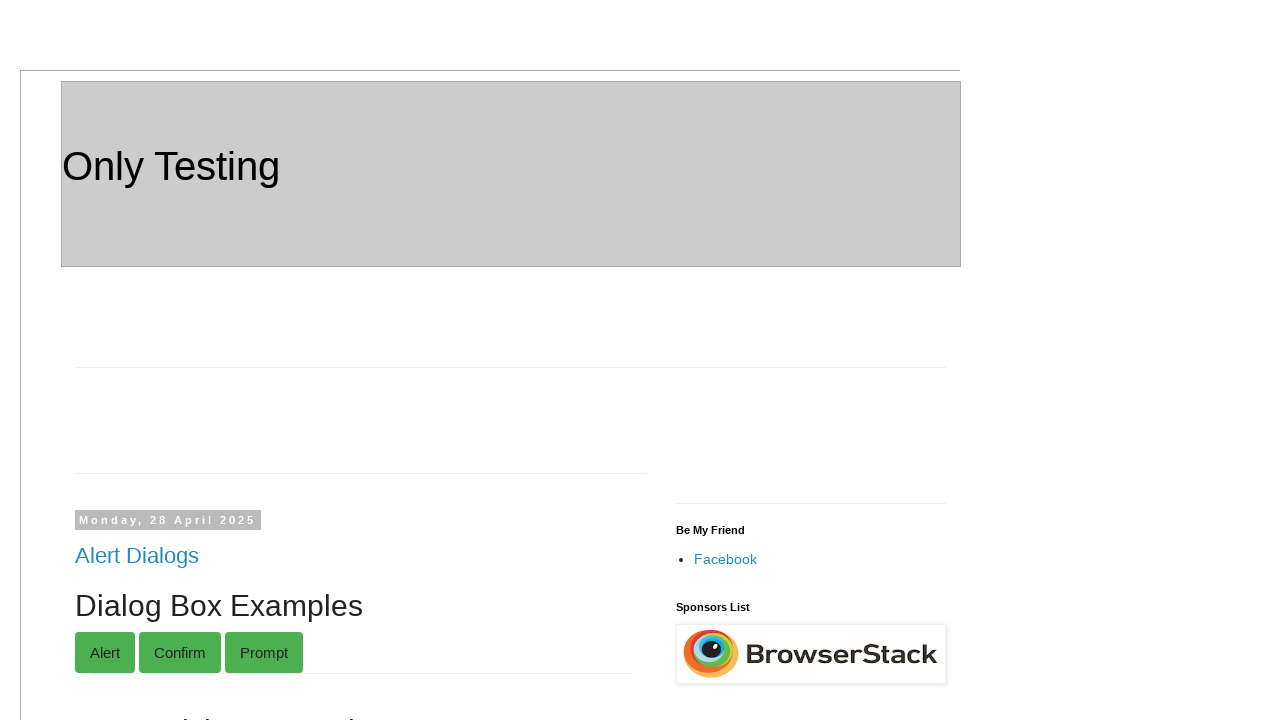

Waited for page to load after clicking Home
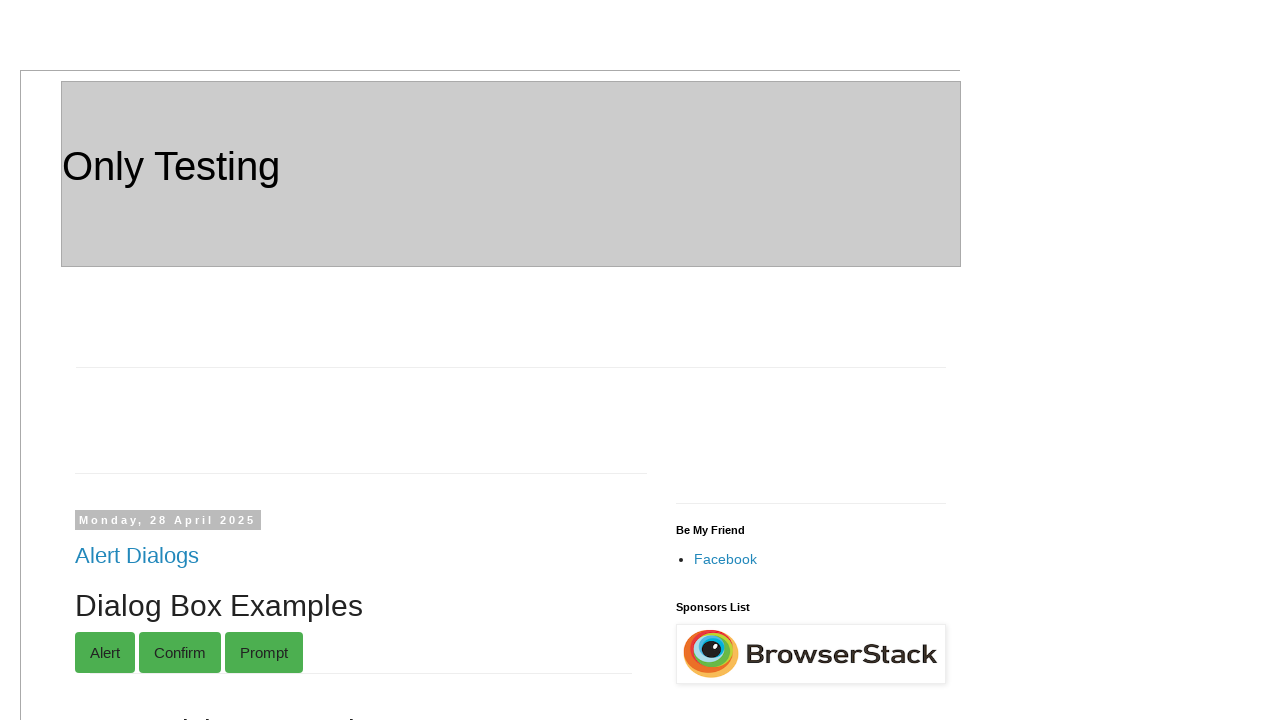

Navigated back to previous page
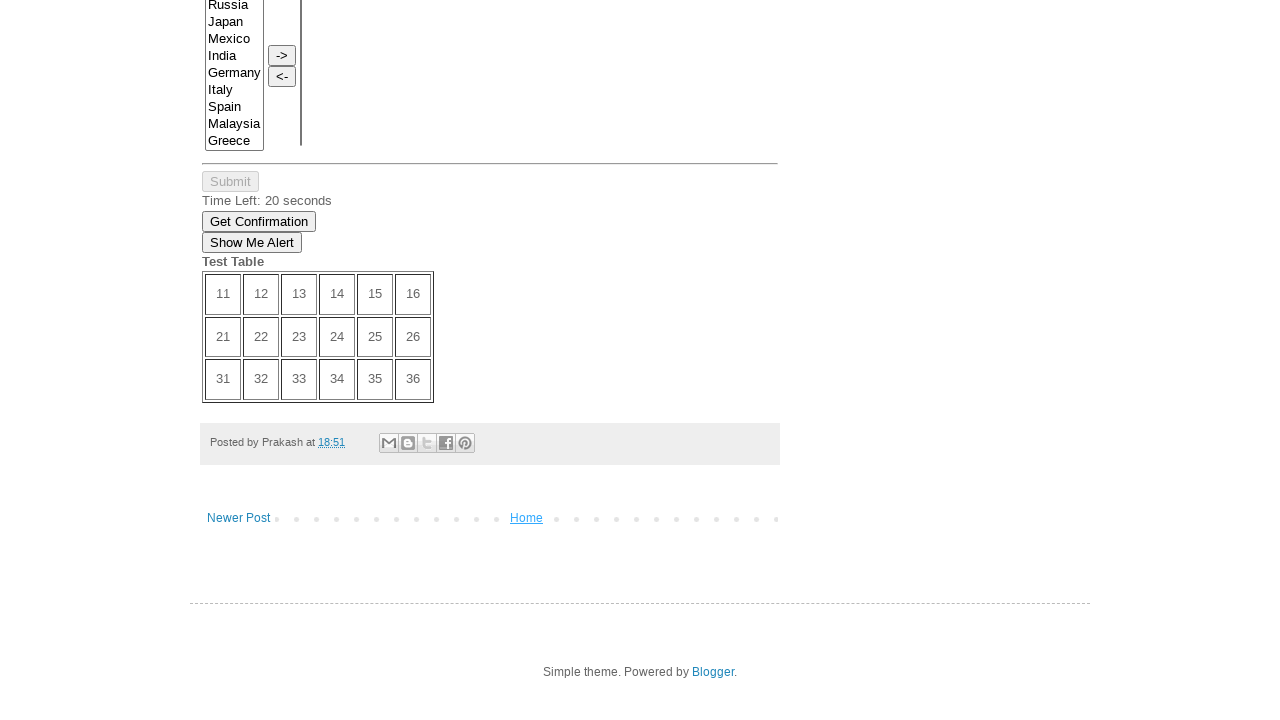

Waited for page to load after navigating back
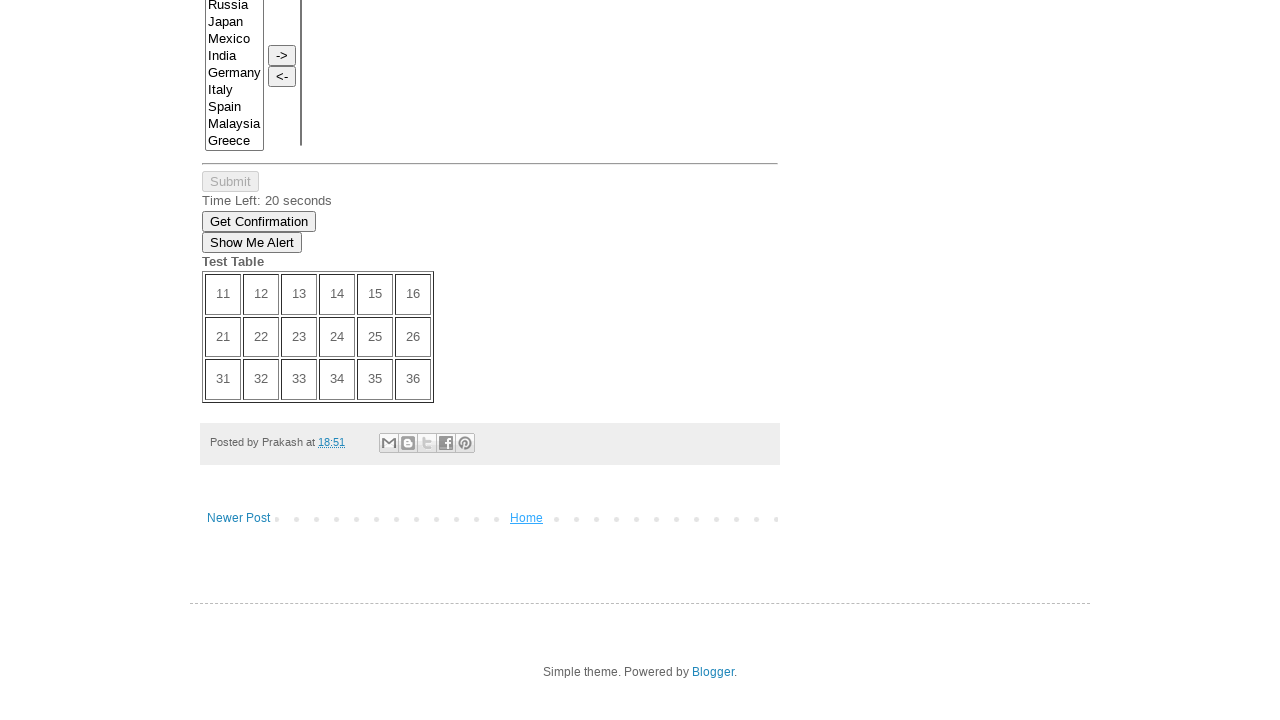

Verified element '11' exists in the table
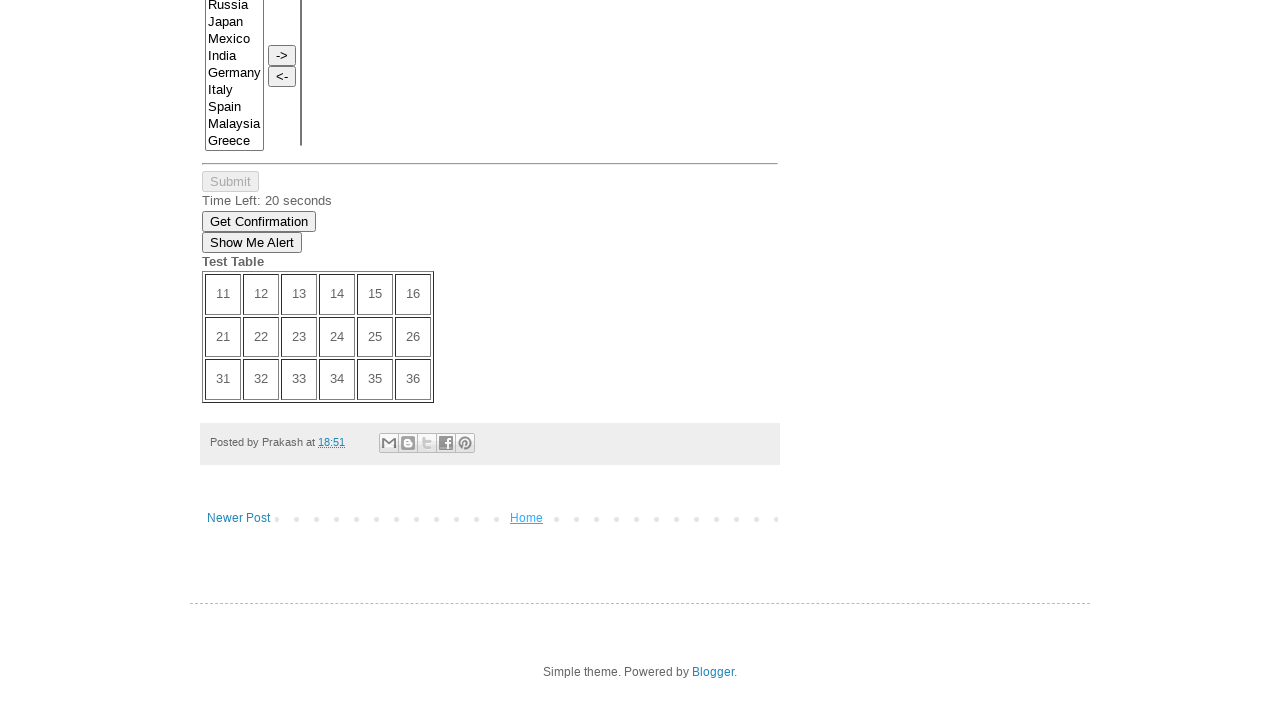

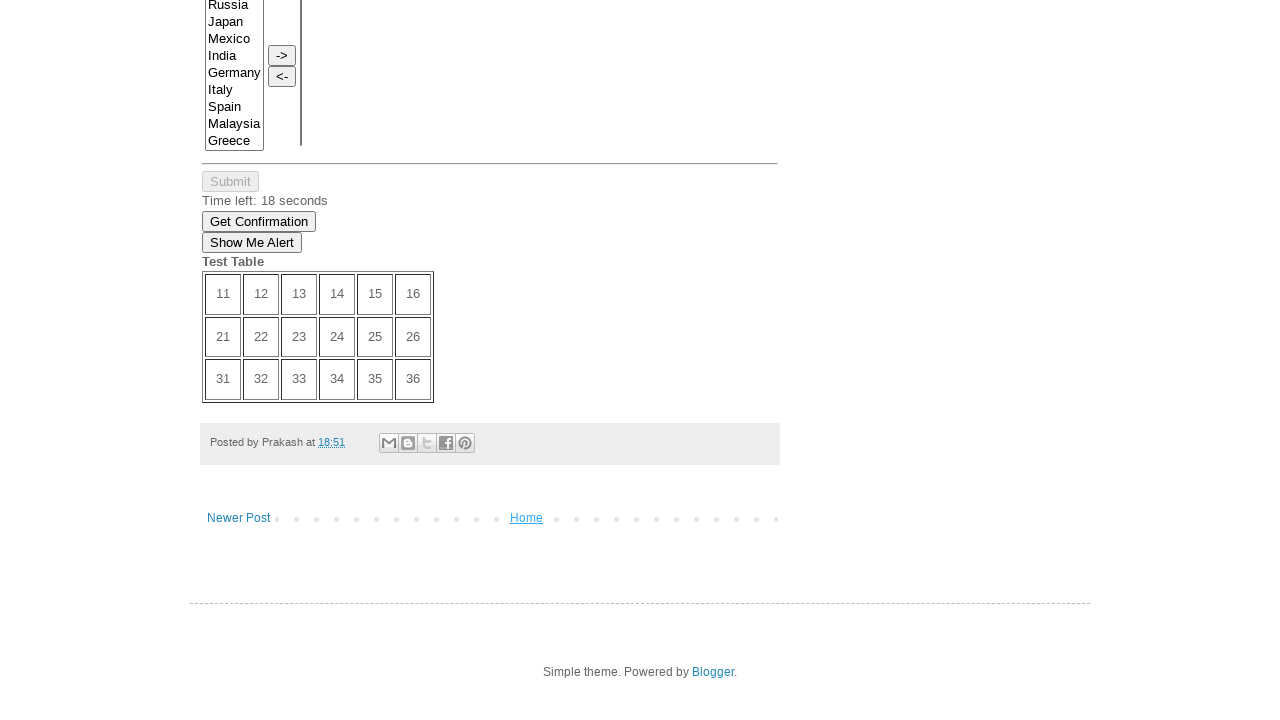